Tests loading behavior by clicking the green start button using explicit waits to verify loading and success states.

Starting URL: https://uljanovs.github.io/site/examples/loading_color

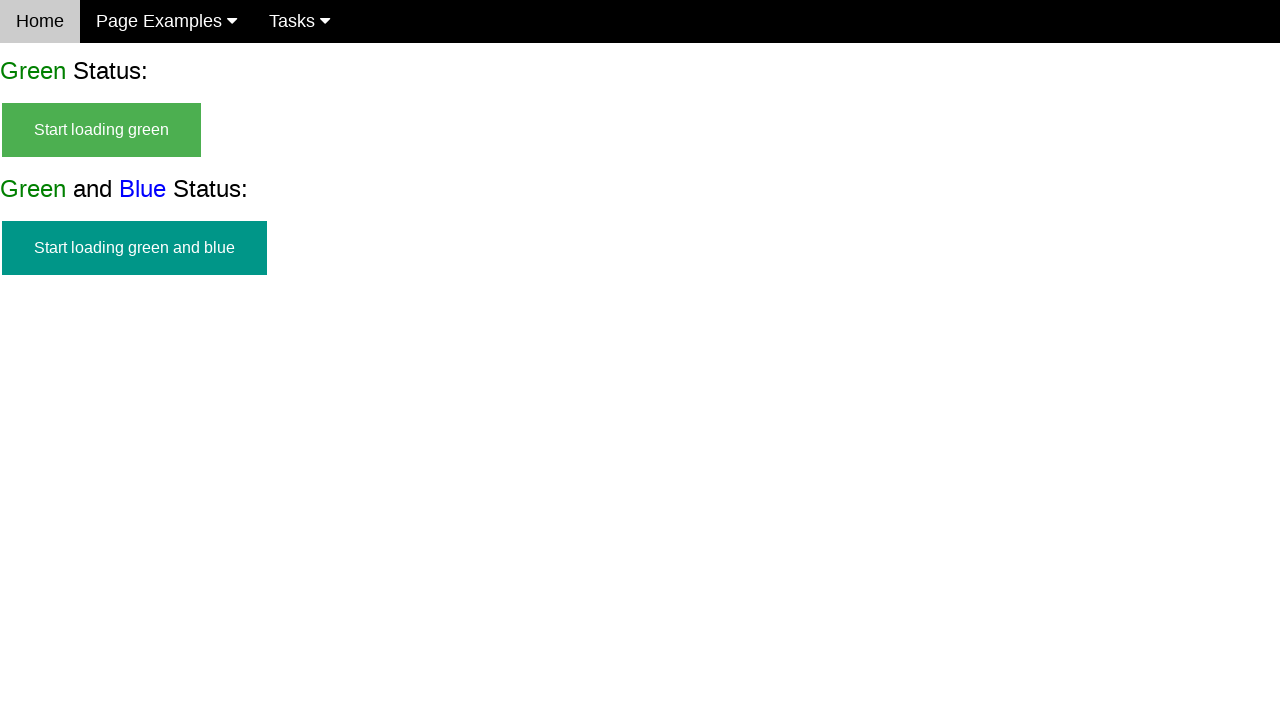

Waited for green start button to become visible
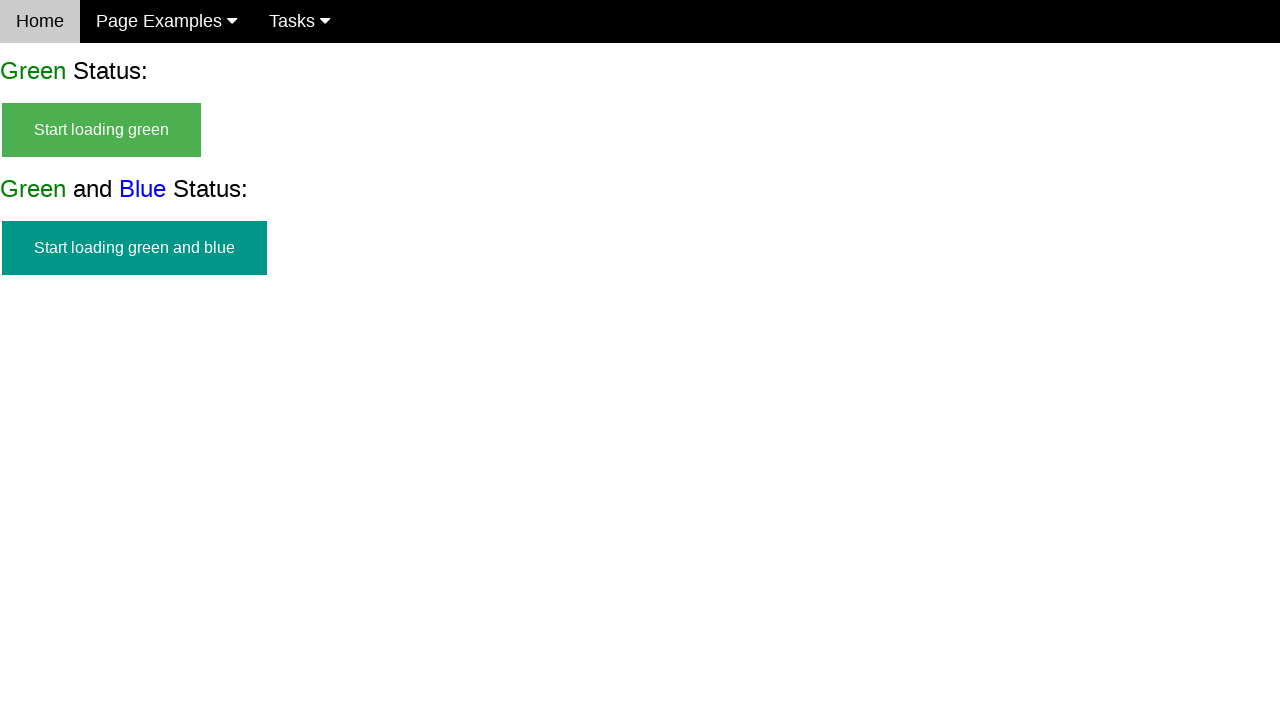

Clicked green start button to initiate loading at (102, 130) on #start_green
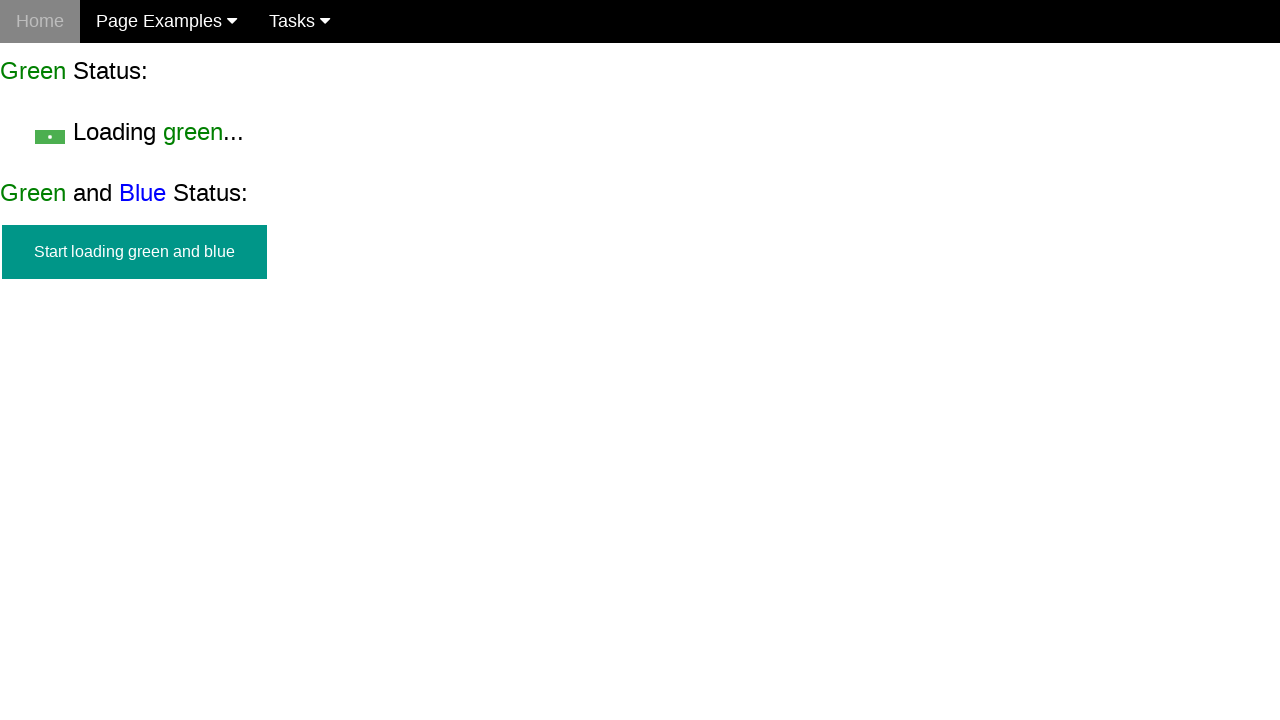

Waited for loading indicator to appear
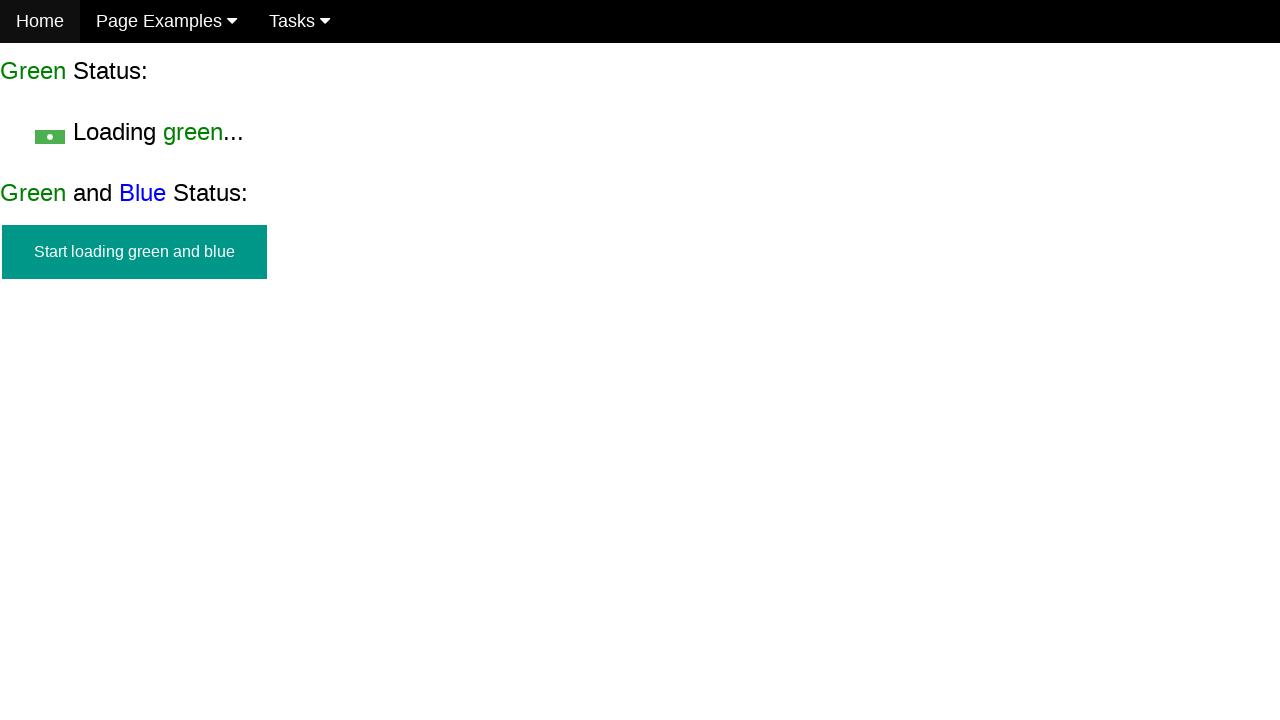

Verified loading indicator is visible
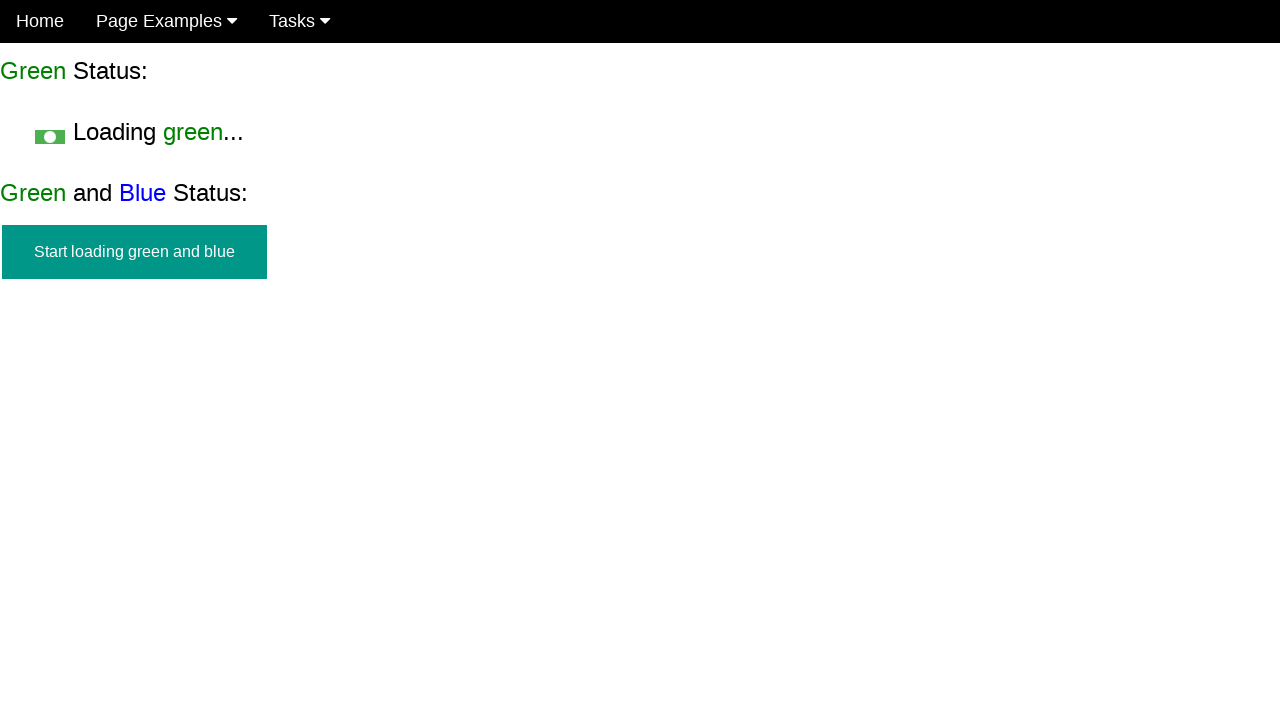

Waited for success message to appear
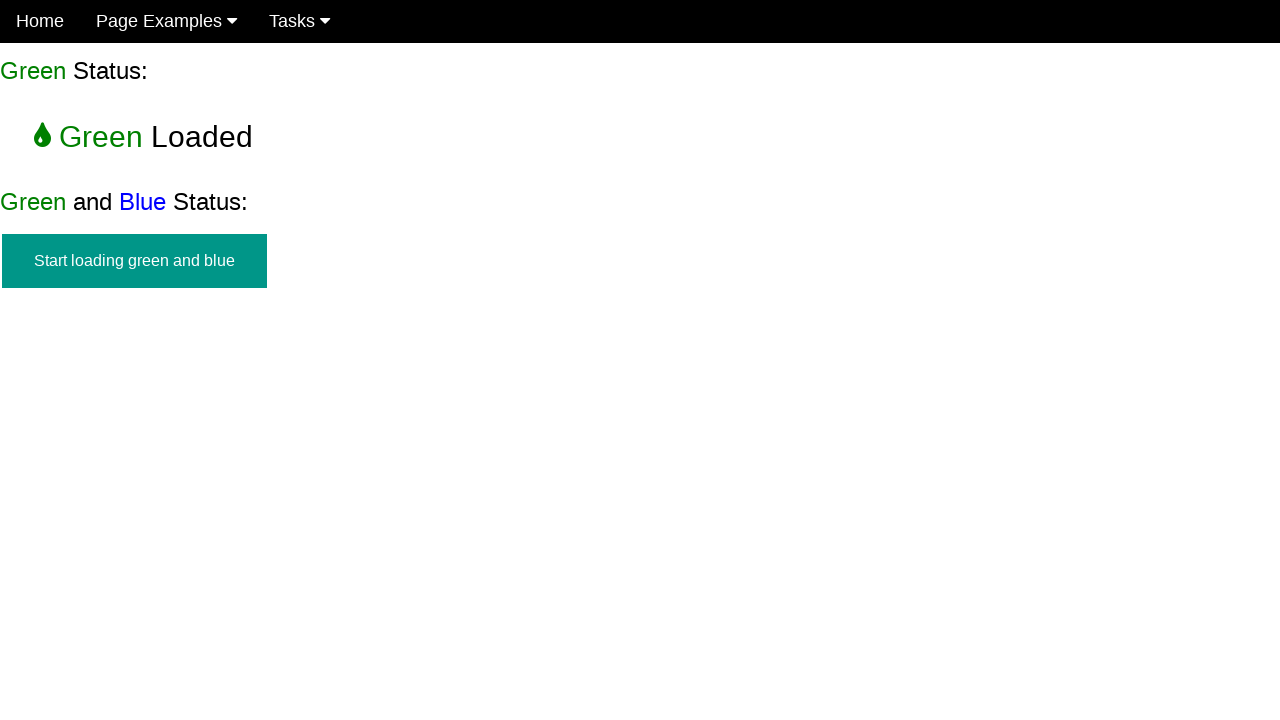

Verified success message is visible
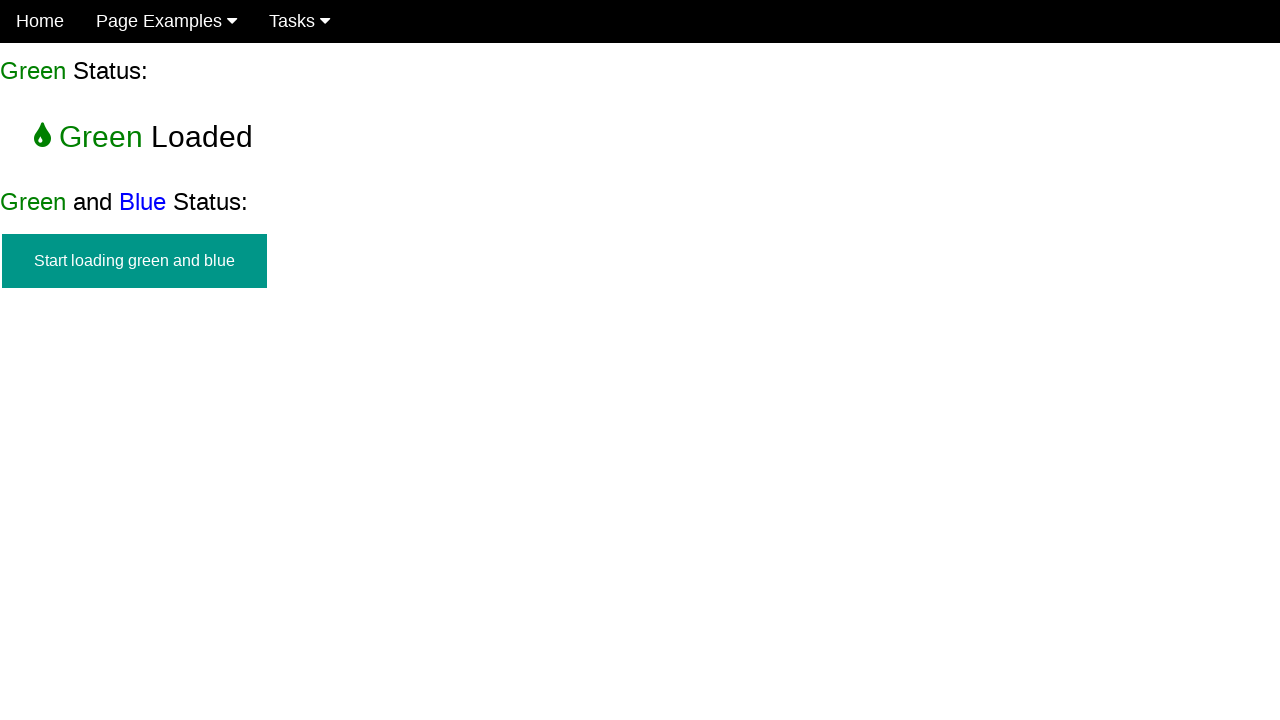

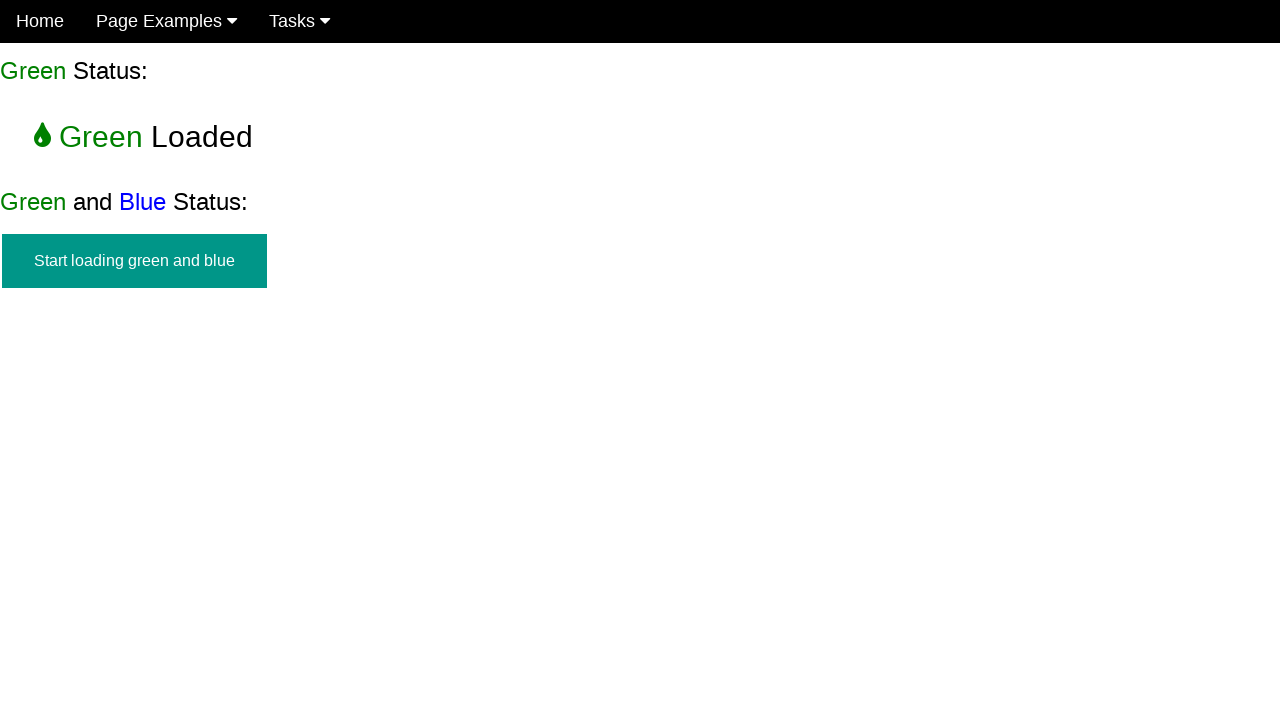